Tests keyboard actions by typing text in the first text area, selecting all with Ctrl+A, copying with Ctrl+C, tabbing to the second text area, and pasting with Ctrl+V

Starting URL: https://text-compare.com/

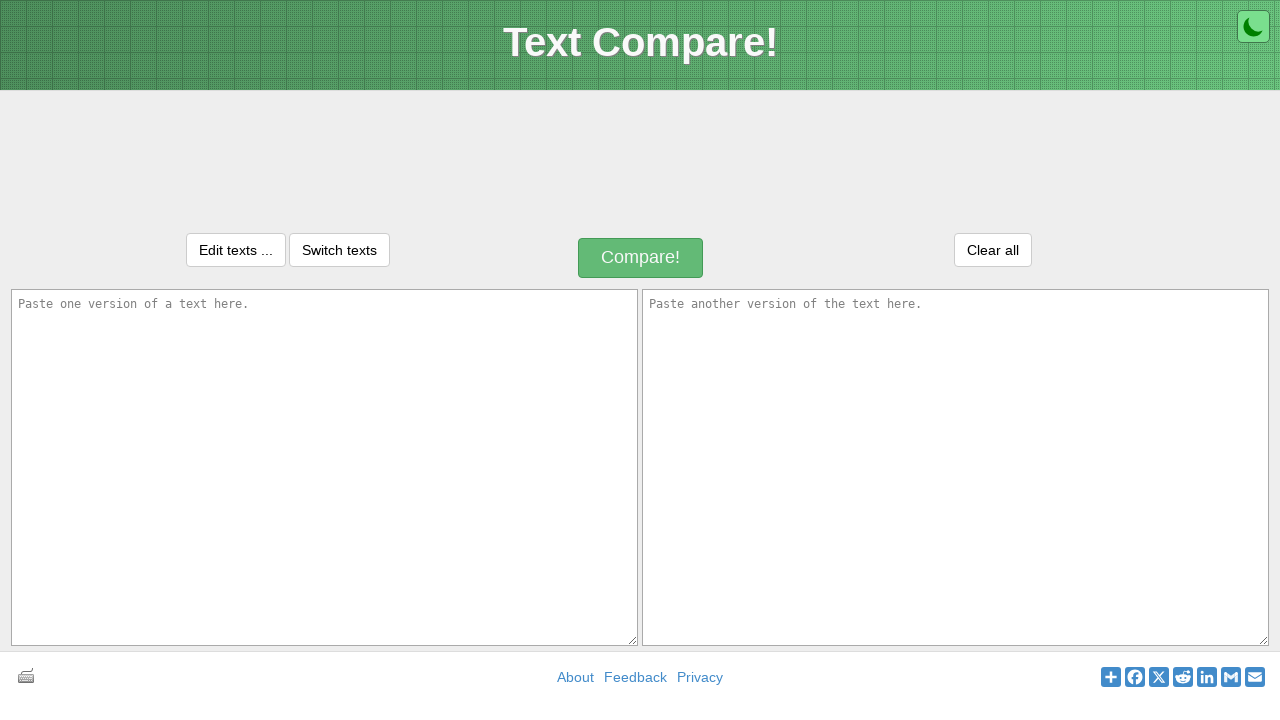

Filled first text area with 'Welcome to Automation' on textarea#inputText1
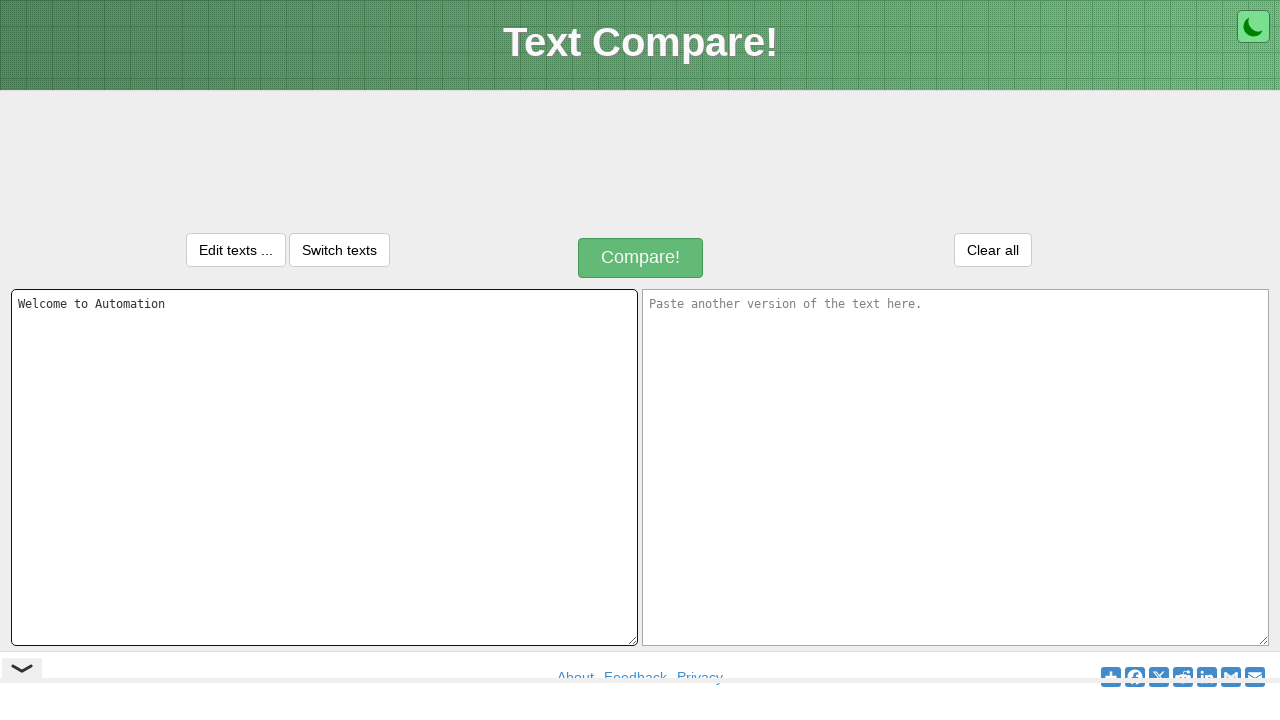

Focused first text area at (324, 467) on textarea#inputText1
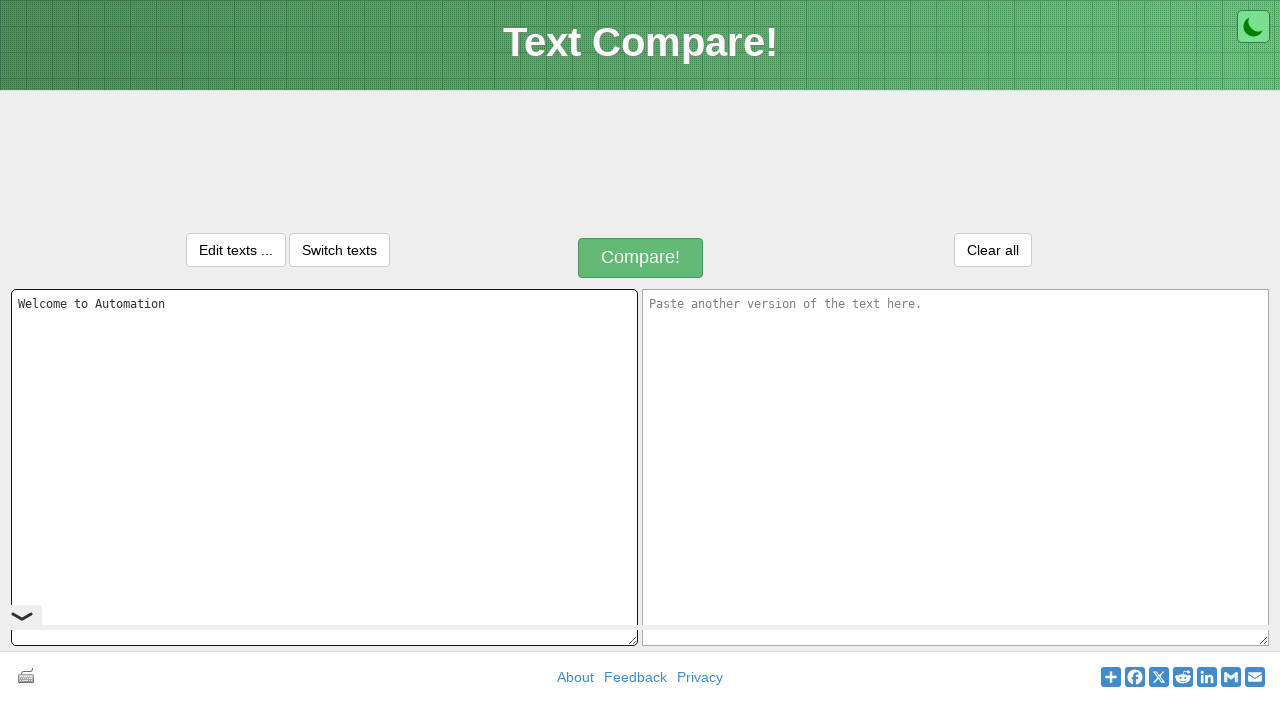

Selected all text in first text area with Ctrl+A
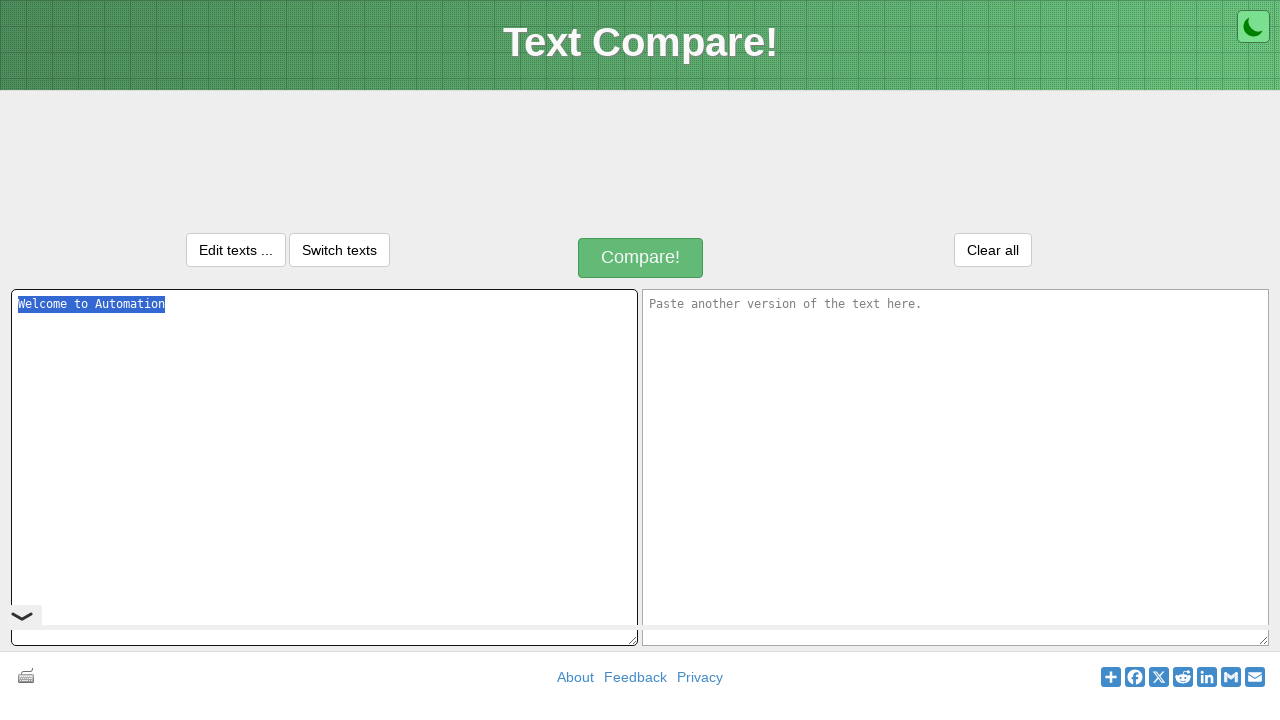

Copied selected text with Ctrl+C
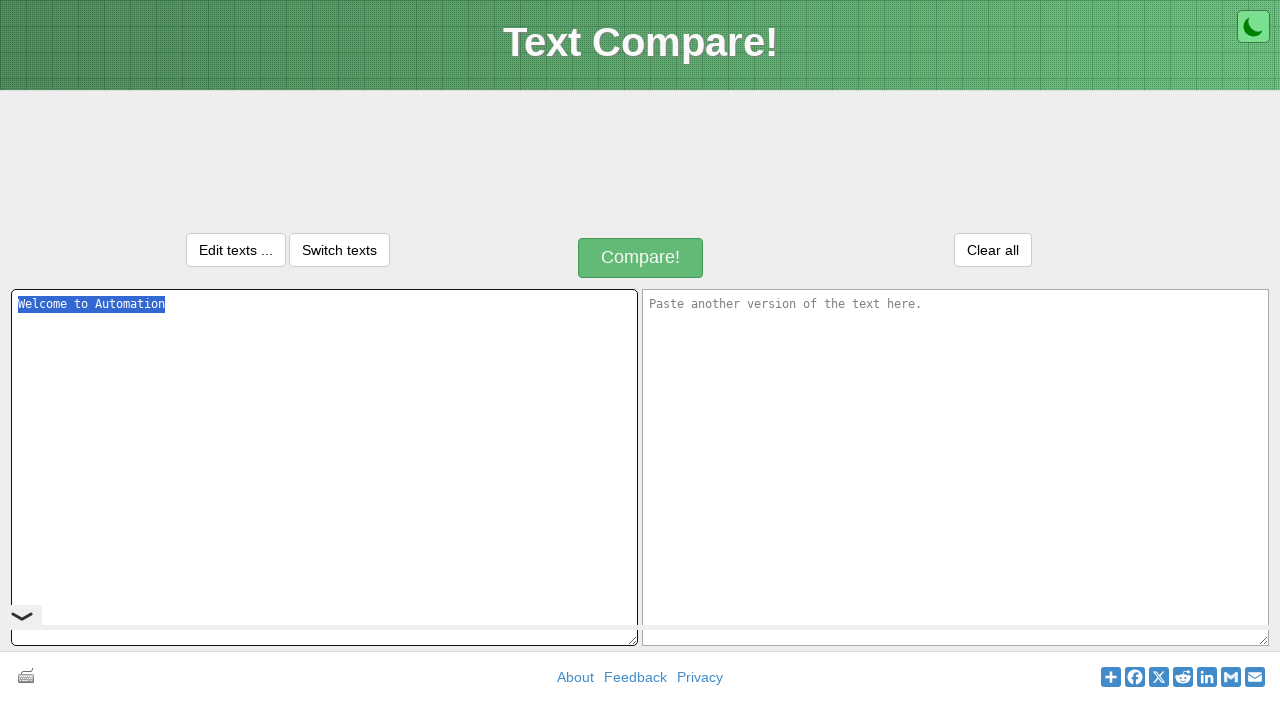

Tabbed to second text area
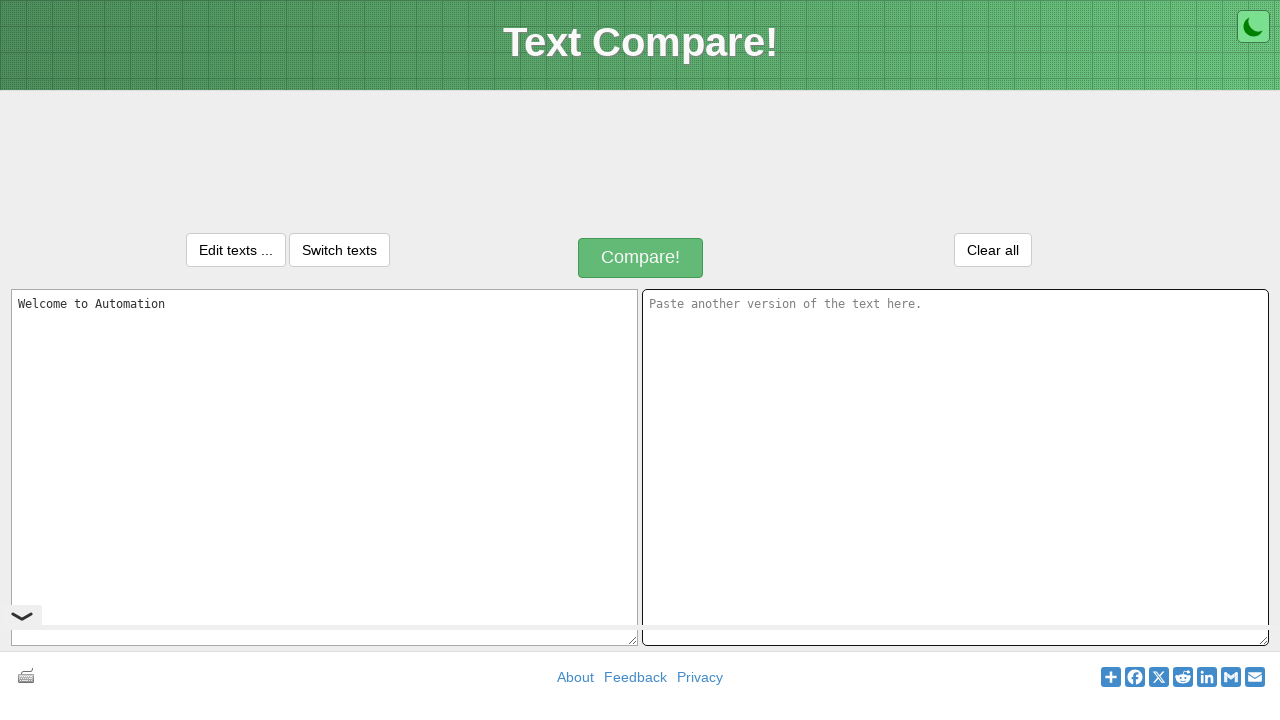

Pasted text into second text area with Ctrl+V
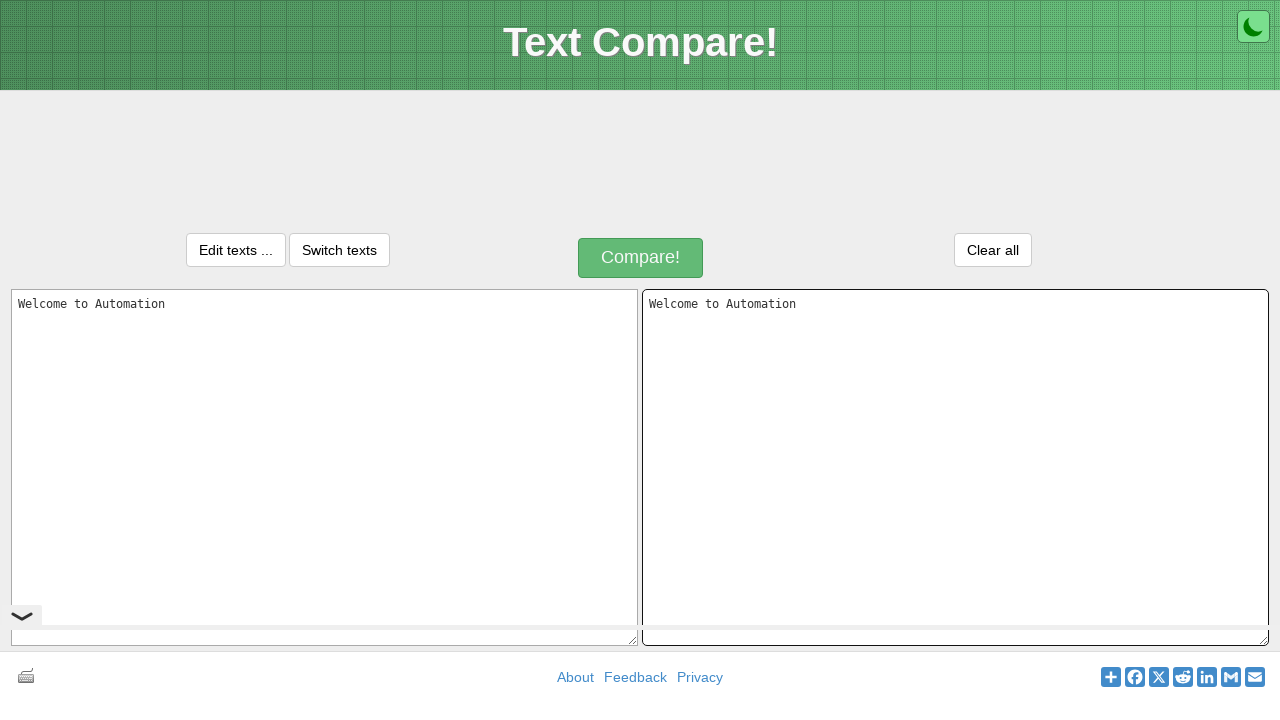

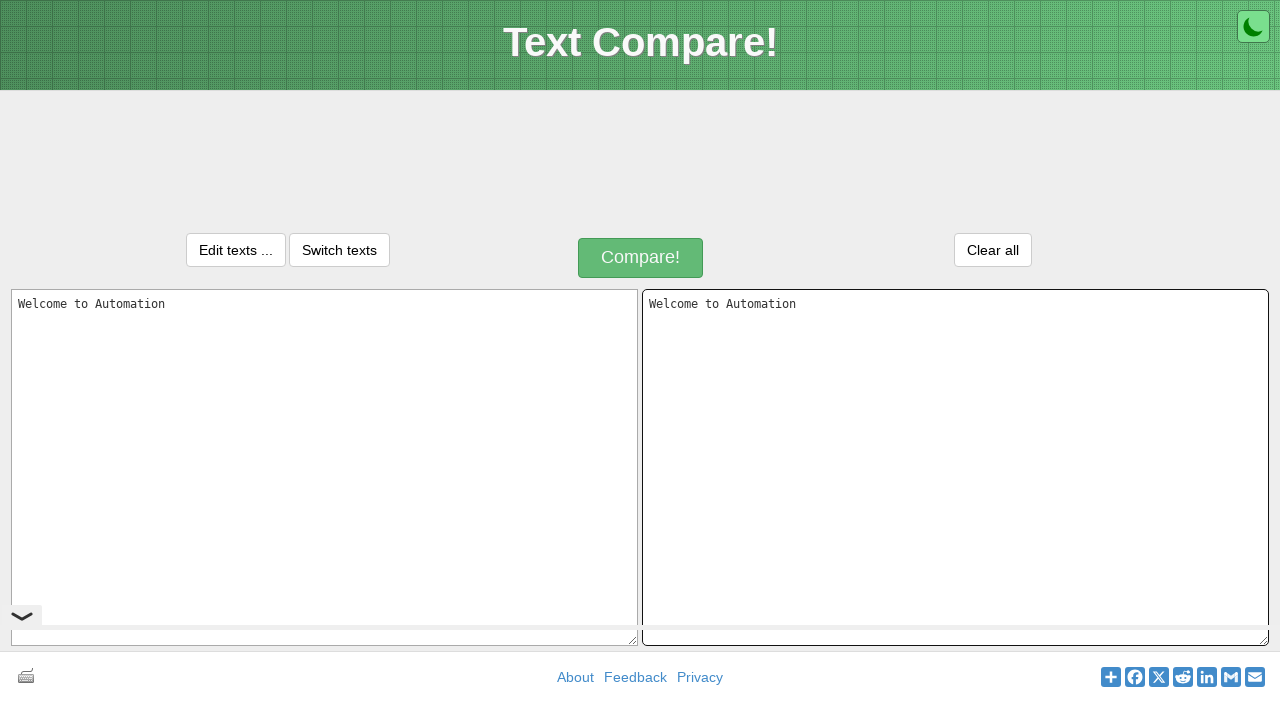